Tests marking all todo items as completed using the toggle-all checkbox

Starting URL: https://demo.playwright.dev/todomvc

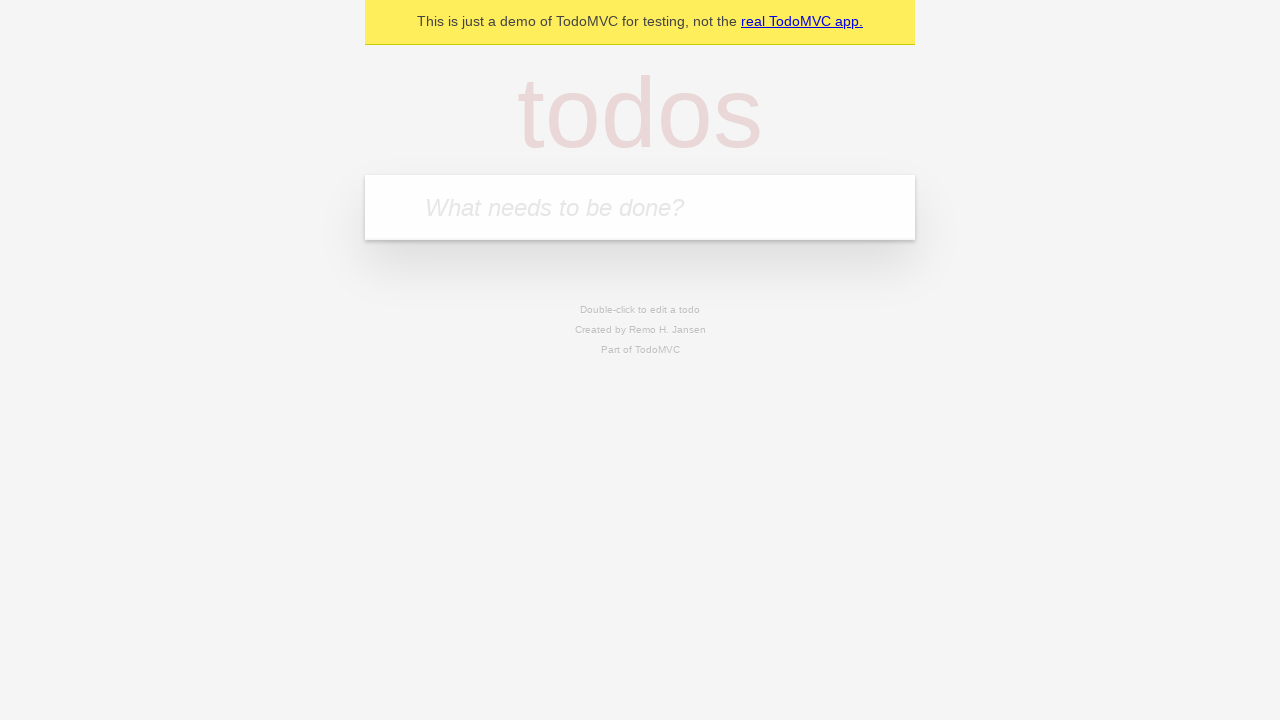

Filled todo input with 'buy some cheese' on internal:attr=[placeholder="What needs to be done?"i]
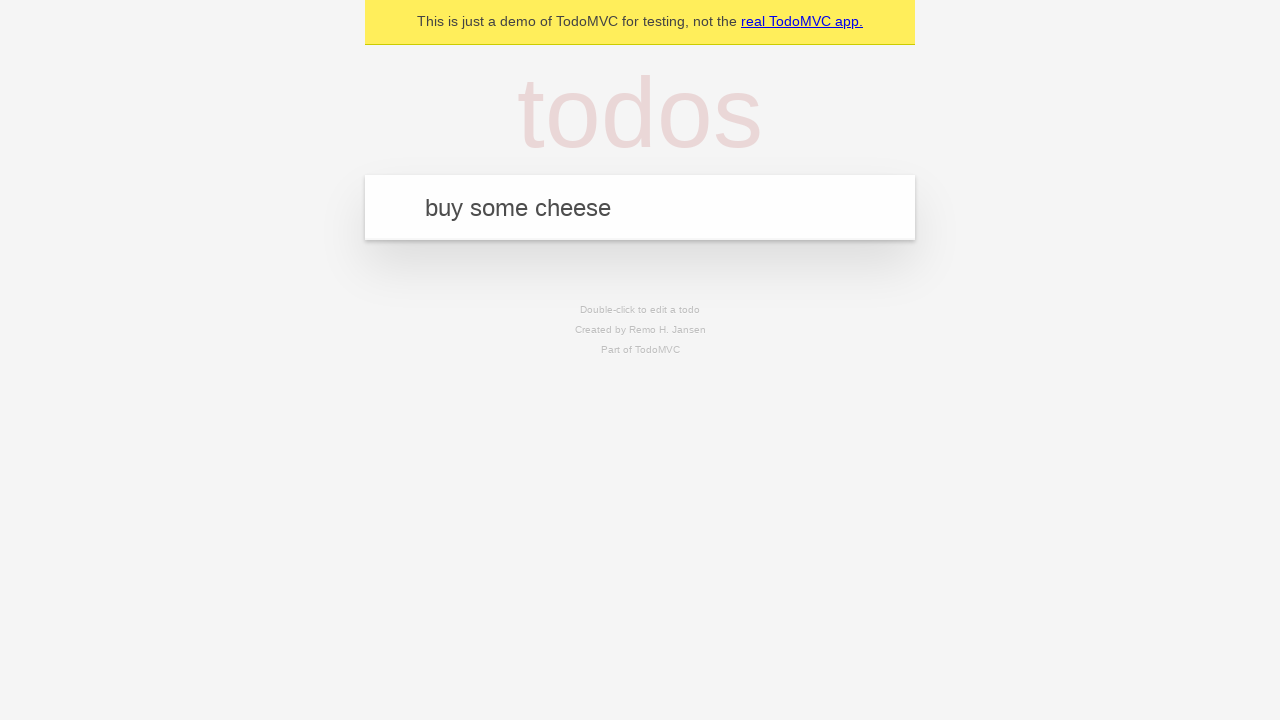

Pressed Enter to add first todo item on internal:attr=[placeholder="What needs to be done?"i]
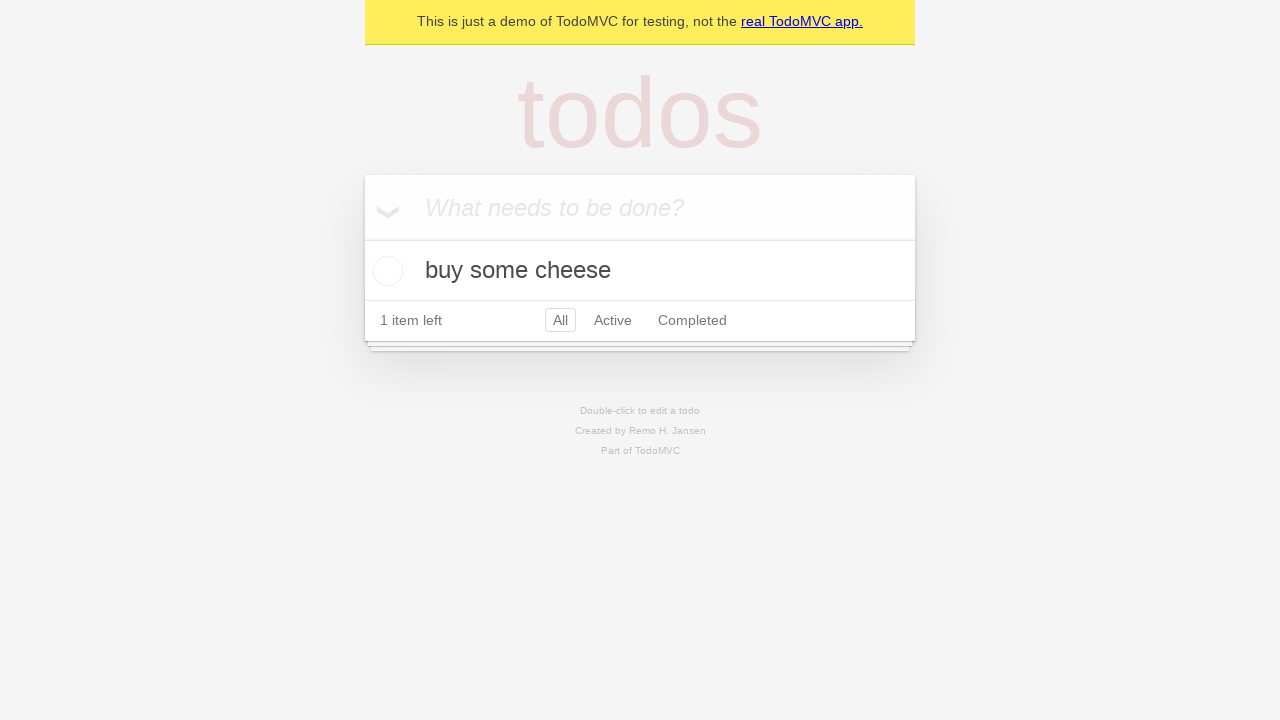

Filled todo input with 'feed the cat' on internal:attr=[placeholder="What needs to be done?"i]
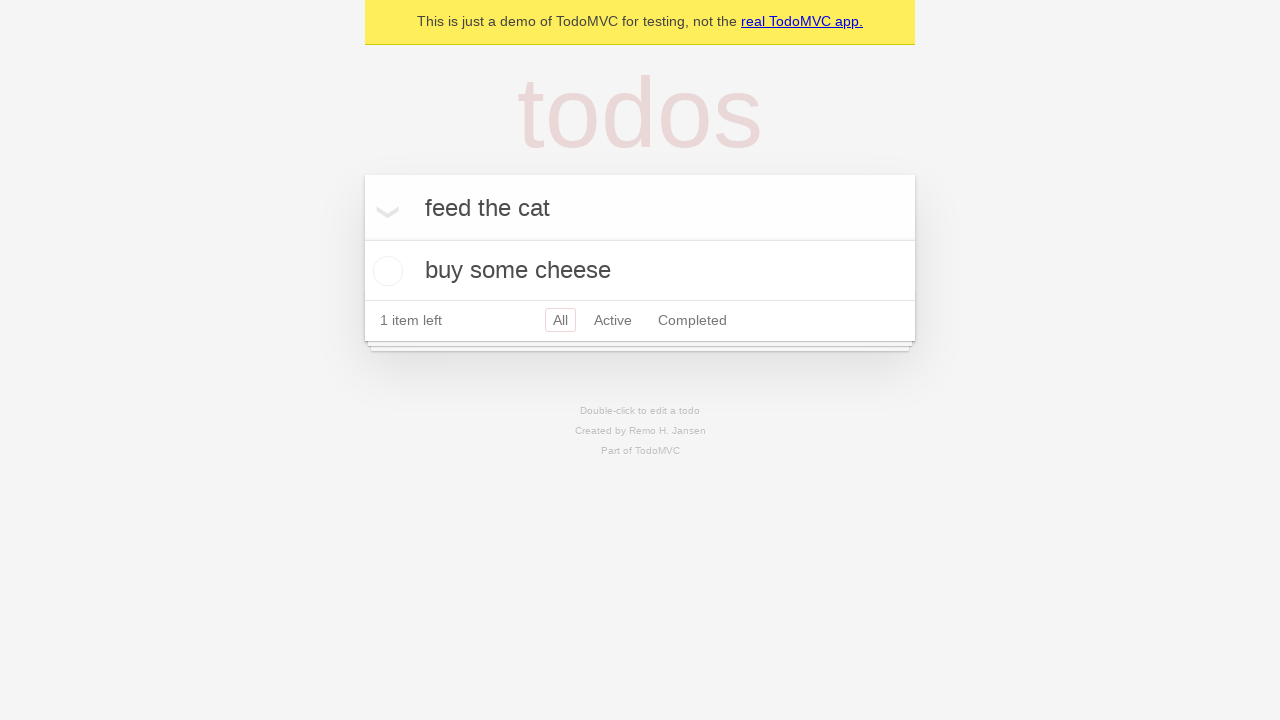

Pressed Enter to add second todo item on internal:attr=[placeholder="What needs to be done?"i]
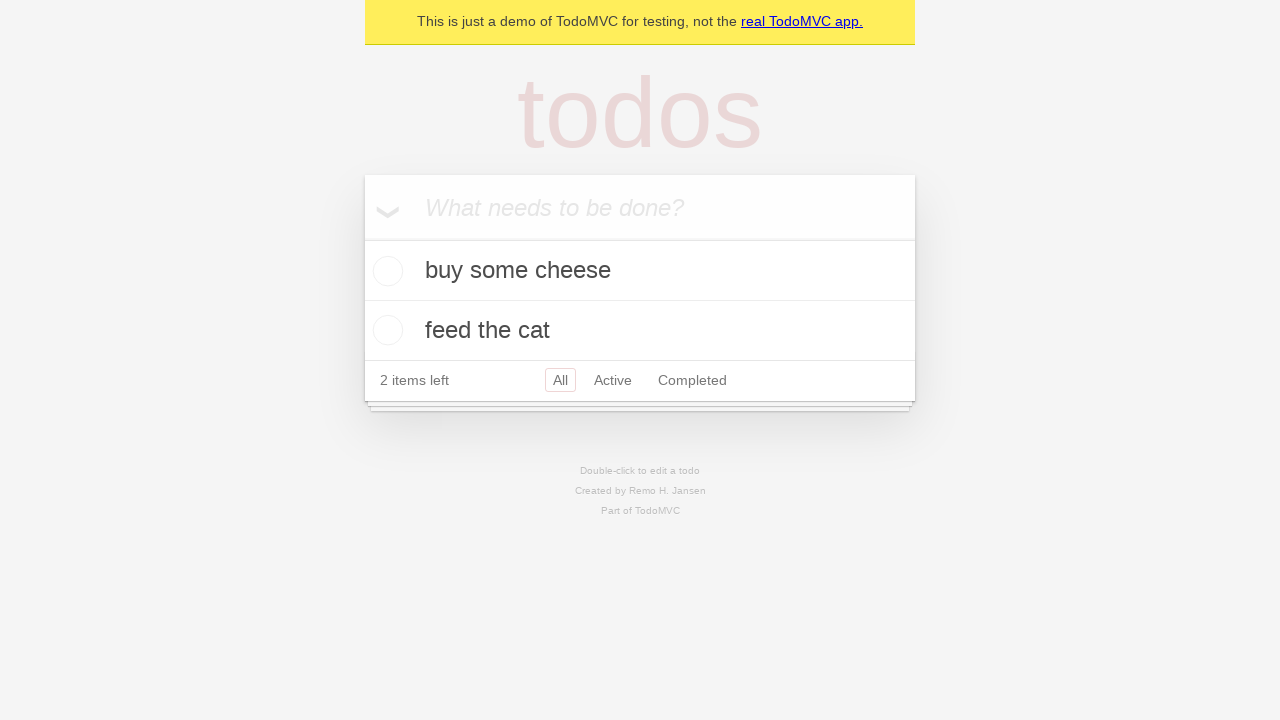

Filled todo input with 'book a doctors appointment' on internal:attr=[placeholder="What needs to be done?"i]
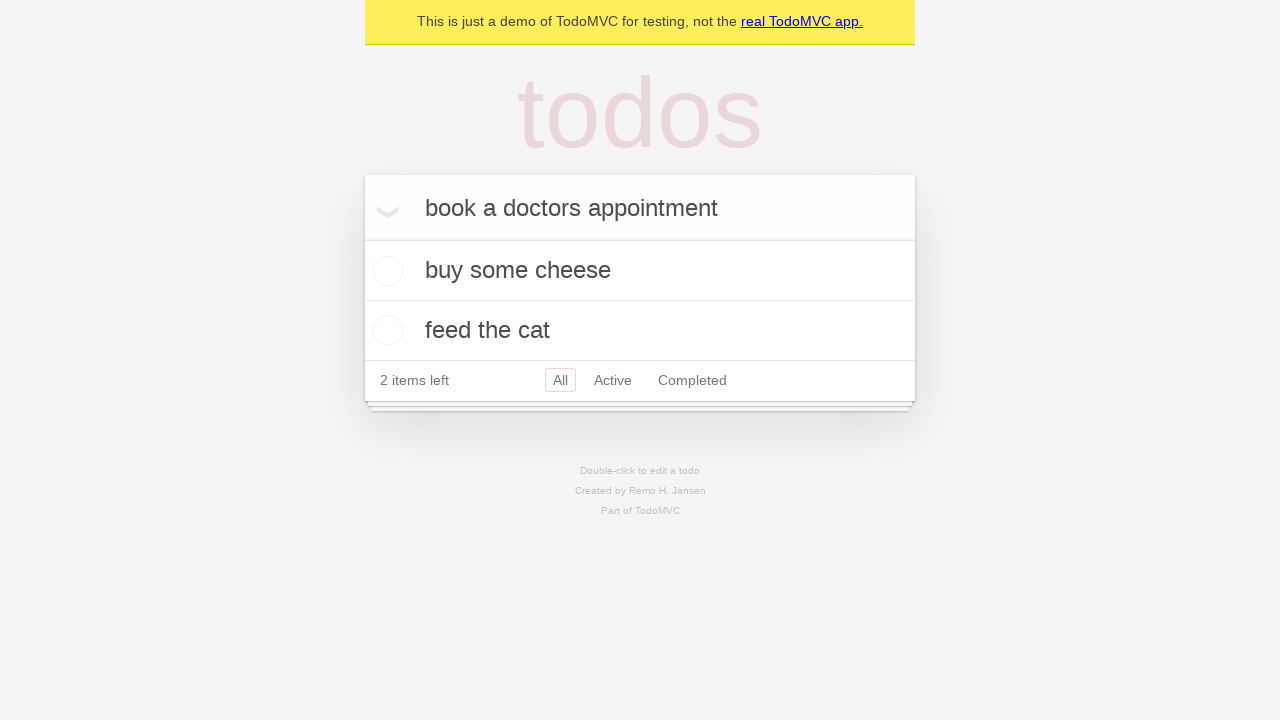

Pressed Enter to add third todo item on internal:attr=[placeholder="What needs to be done?"i]
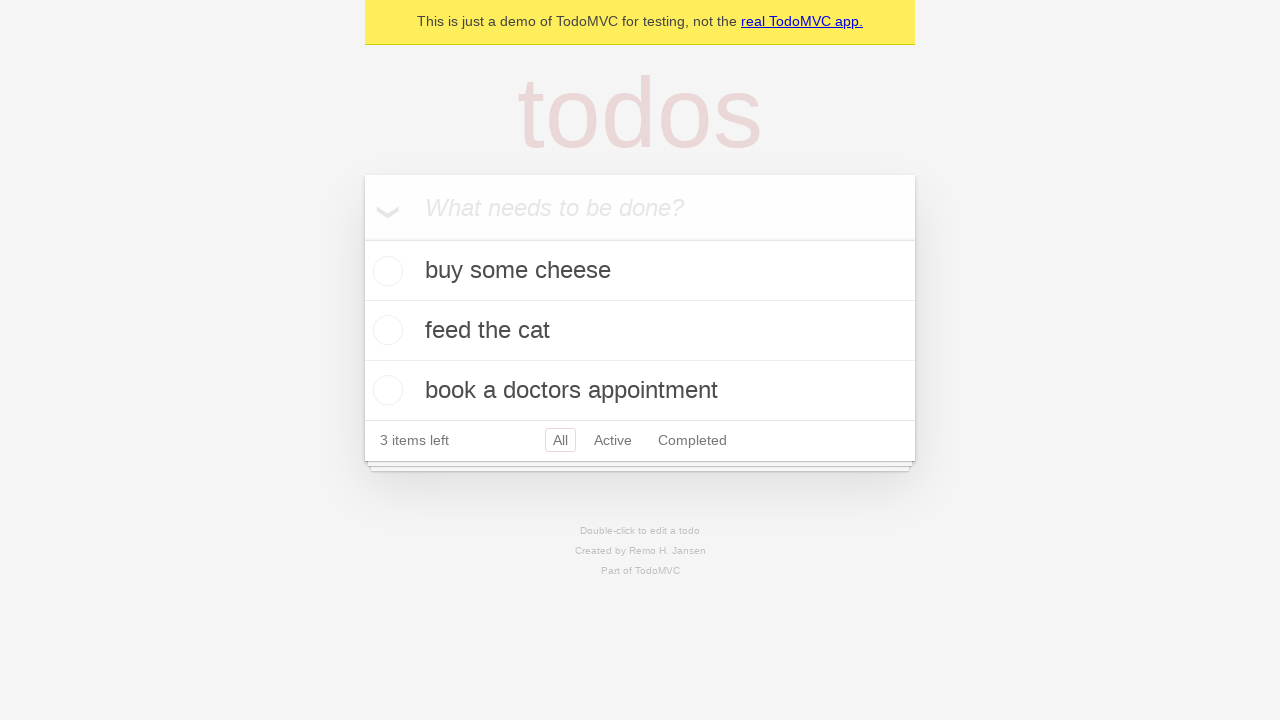

Checked the toggle-all checkbox to mark all items as completed at (362, 238) on internal:label="Mark all as complete"i
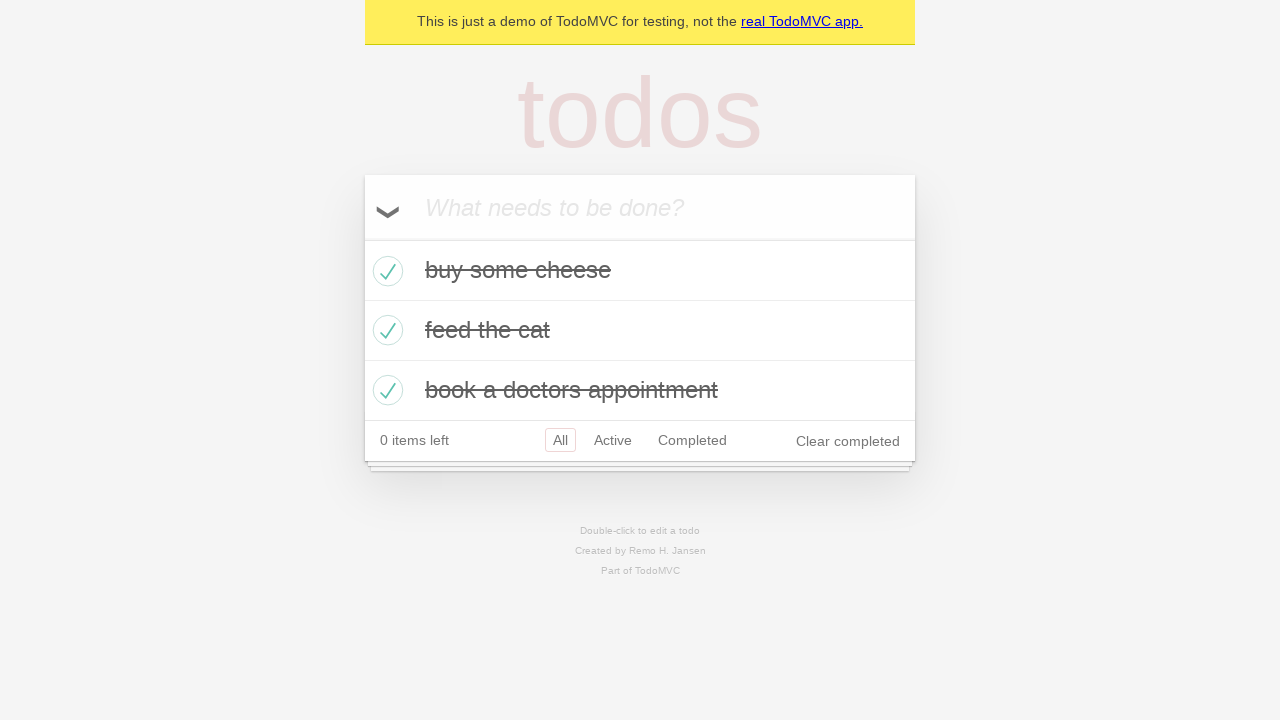

Verified that all todo items are marked as completed
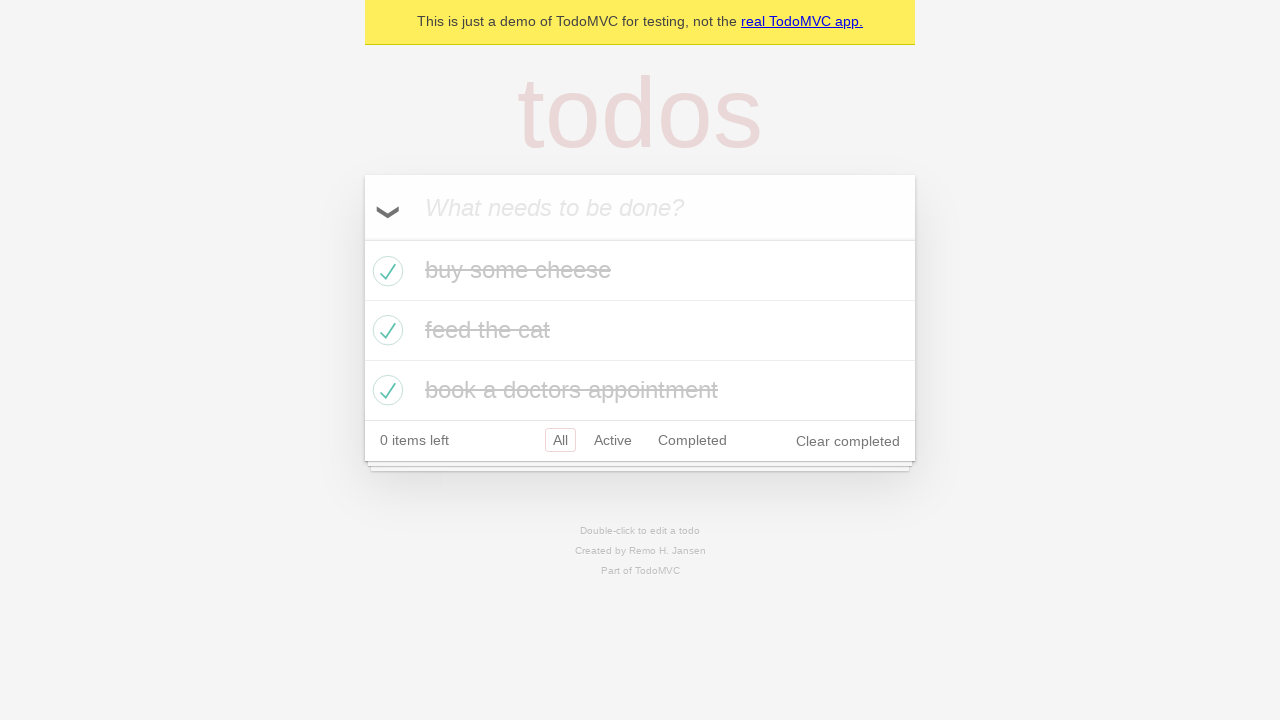

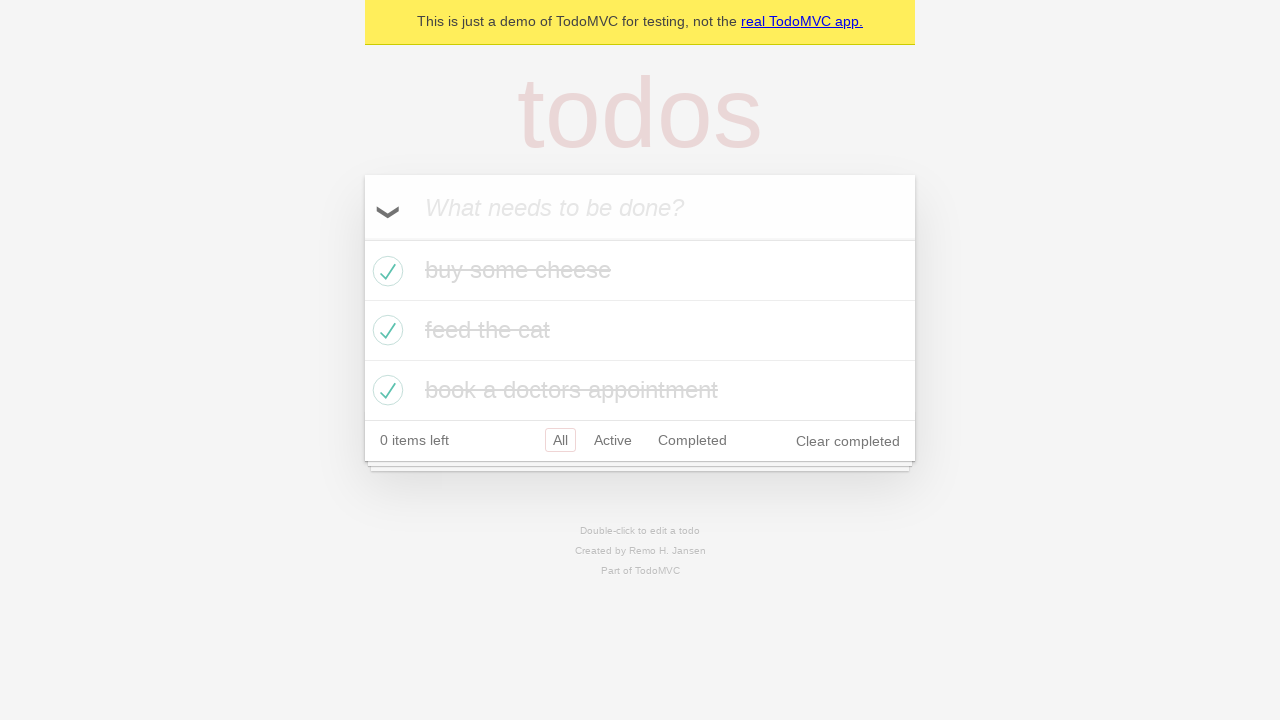